Tests mouse interaction functionality by clicking on an element and performing a pointer action (mouse button up)

Starting URL: https://awesomeqa.com/selenium/mouse_interaction.html

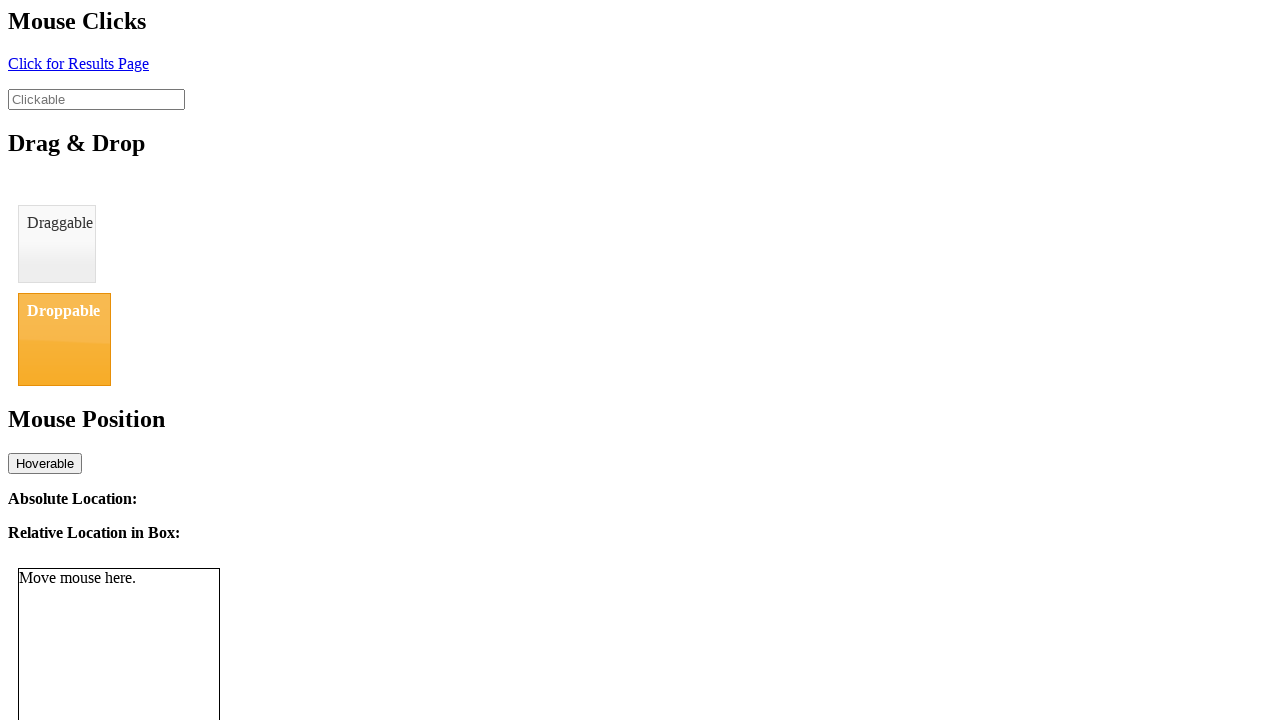

Clicked on element with id 'click' at (78, 63) on #click
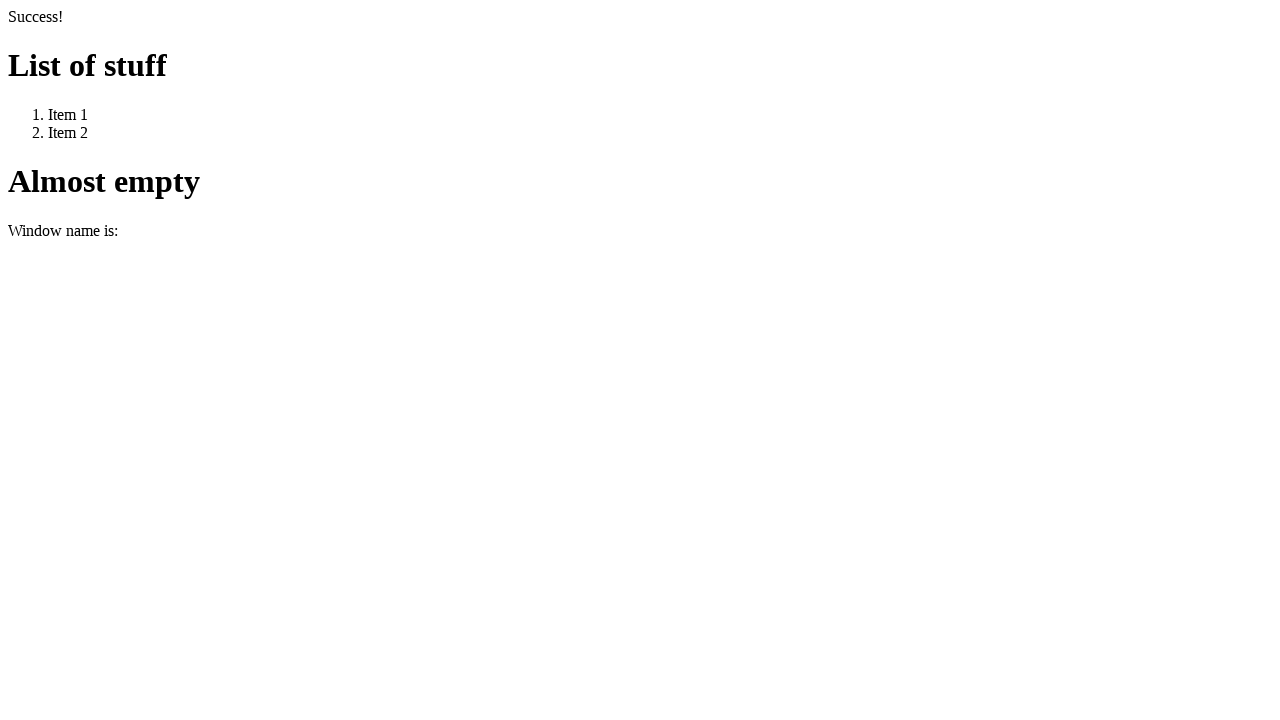

Performed middle mouse button click at coordinates (0, 0) to simulate pointer action at (0, 0)
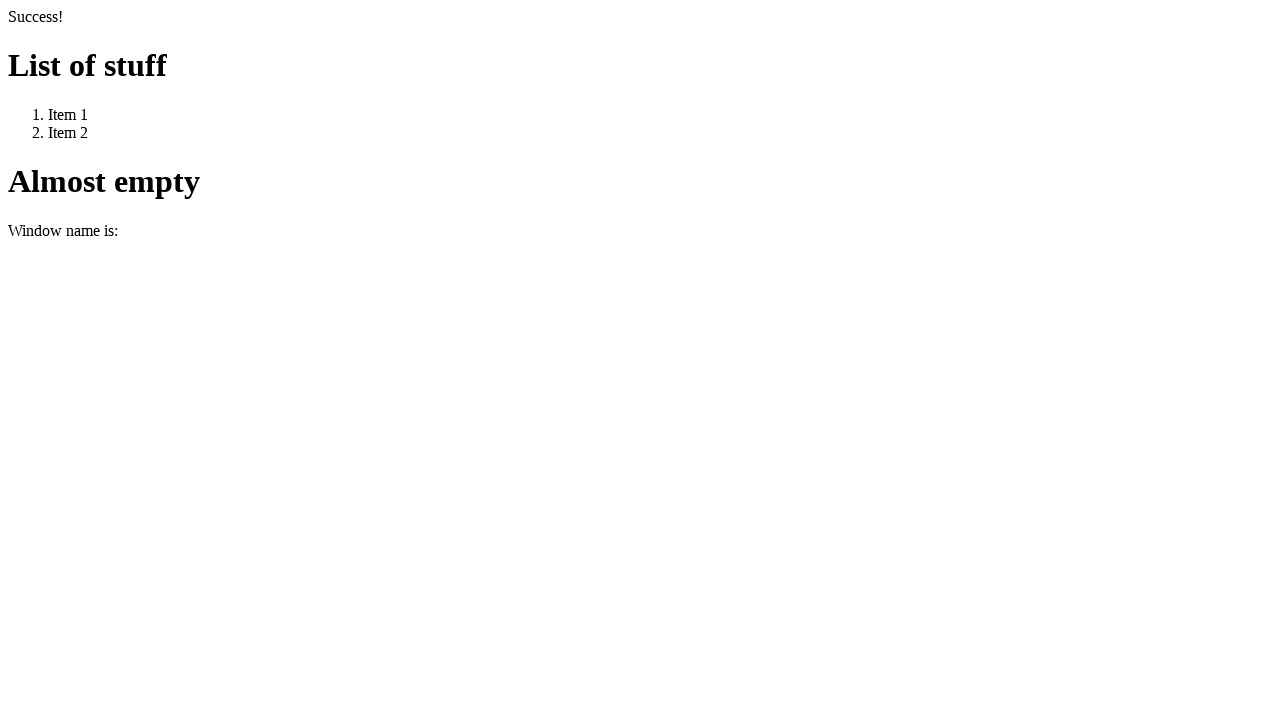

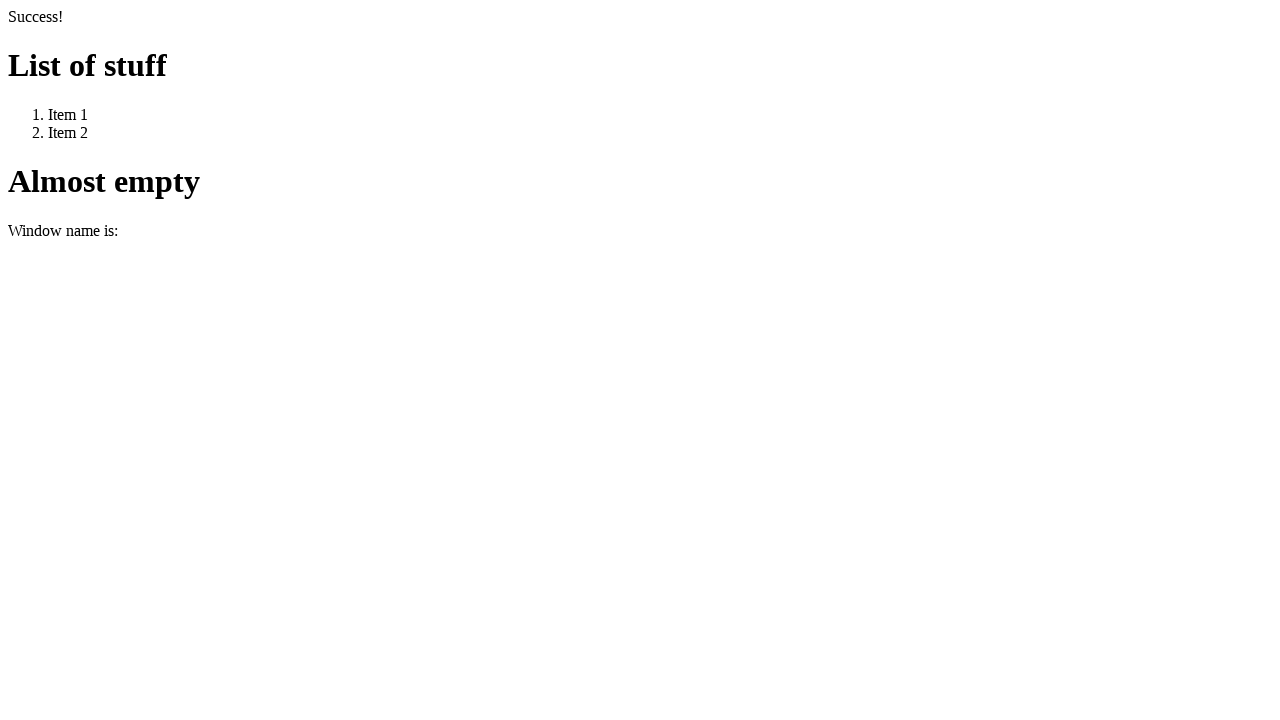